Tests navigation to the Students page by clicking the Students link on the homepage

Starting URL: https://gravitymvctestapplication.azurewebsites.net/

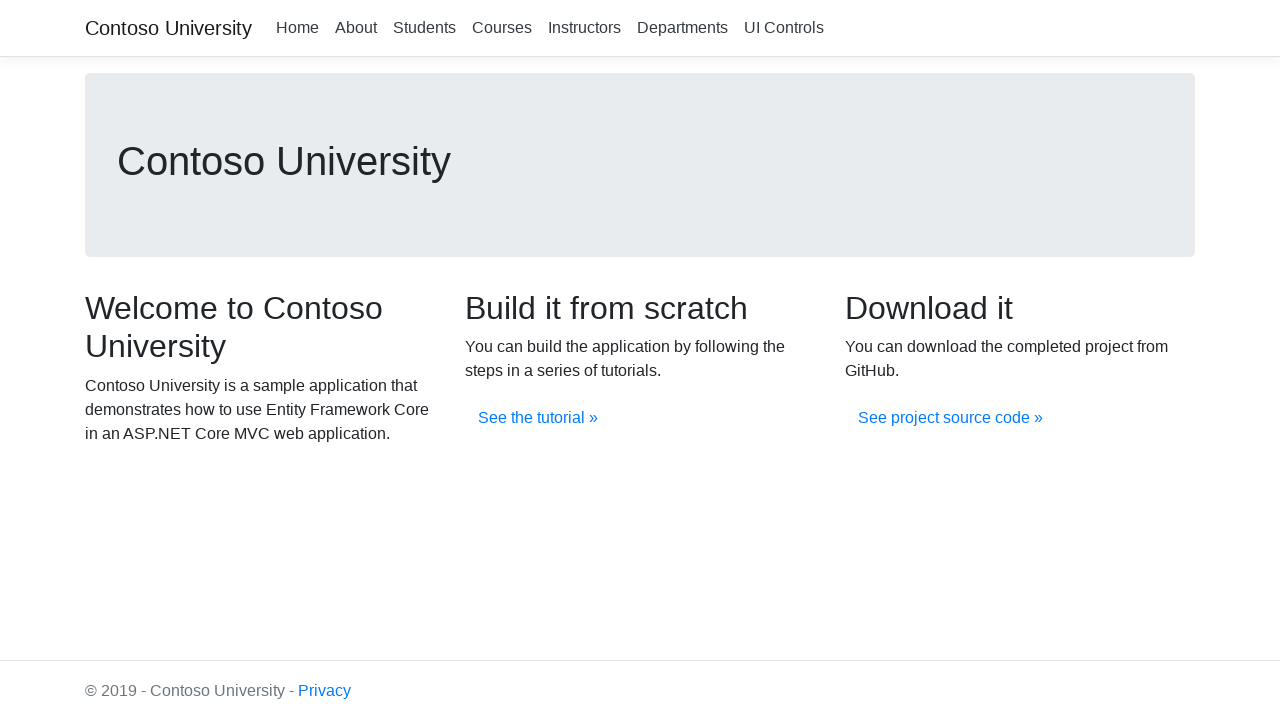

Clicked the Students link on the homepage at (424, 28) on xpath=//a[.='Students']
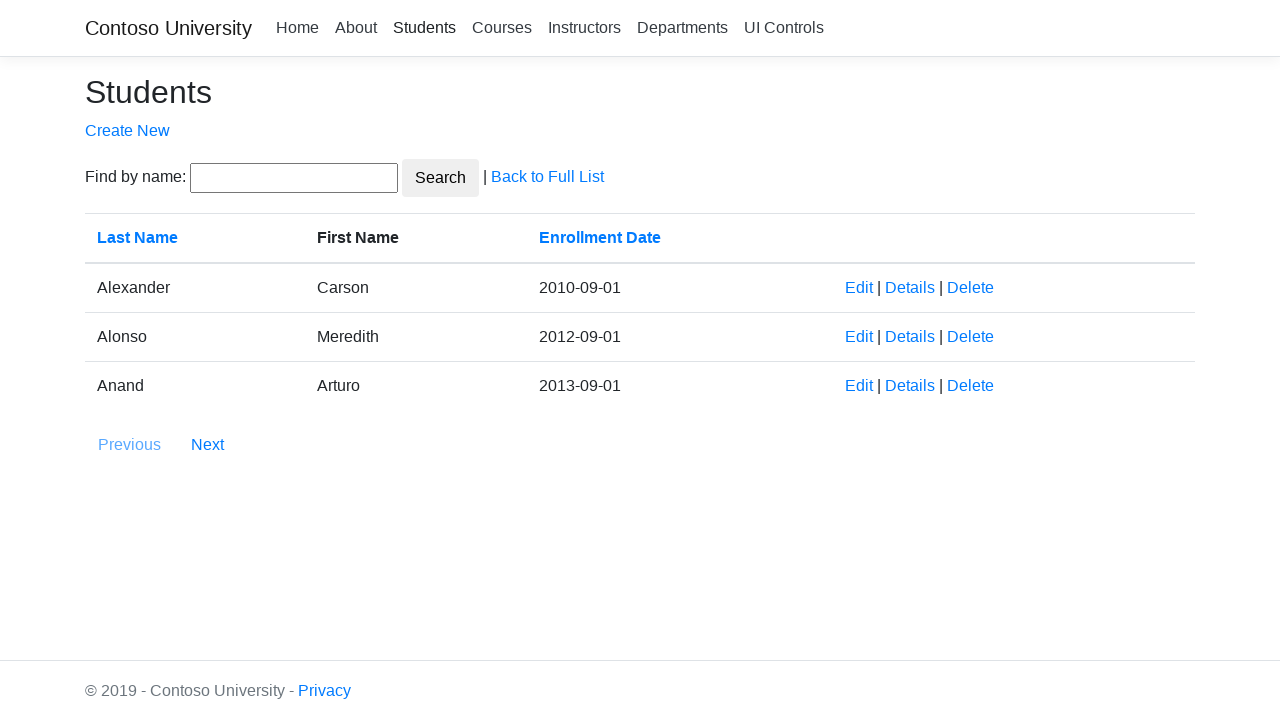

Navigation to Students page completed (networkidle)
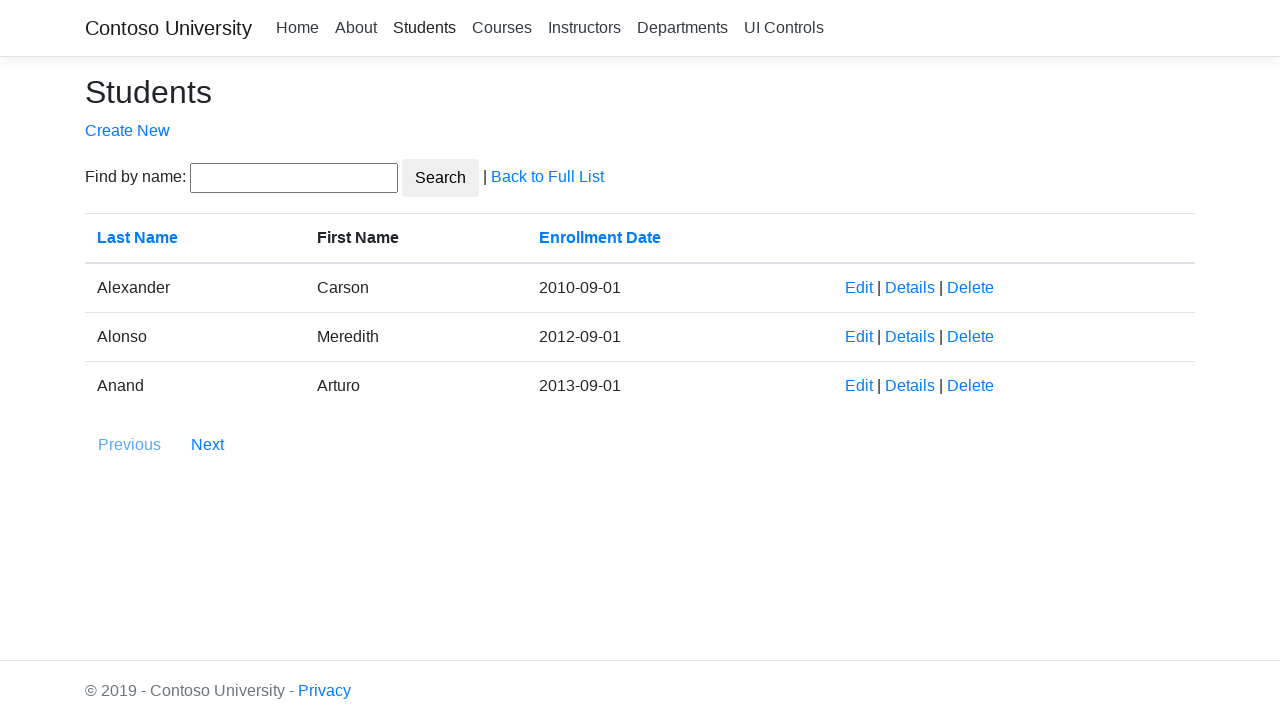

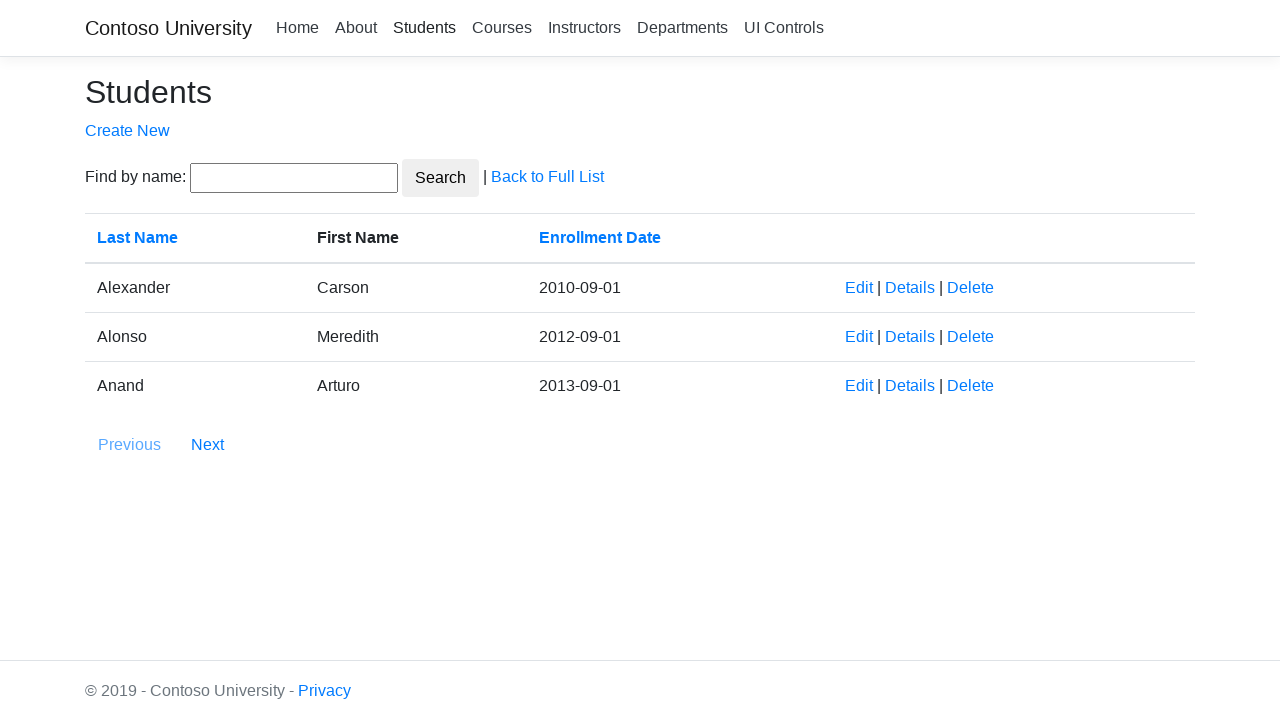